Intercepts network requests to replace the WebdriverIO logo image with the Puppeteer logo, then refreshes the page to verify the interception works.

Starting URL: https://webdriver.io

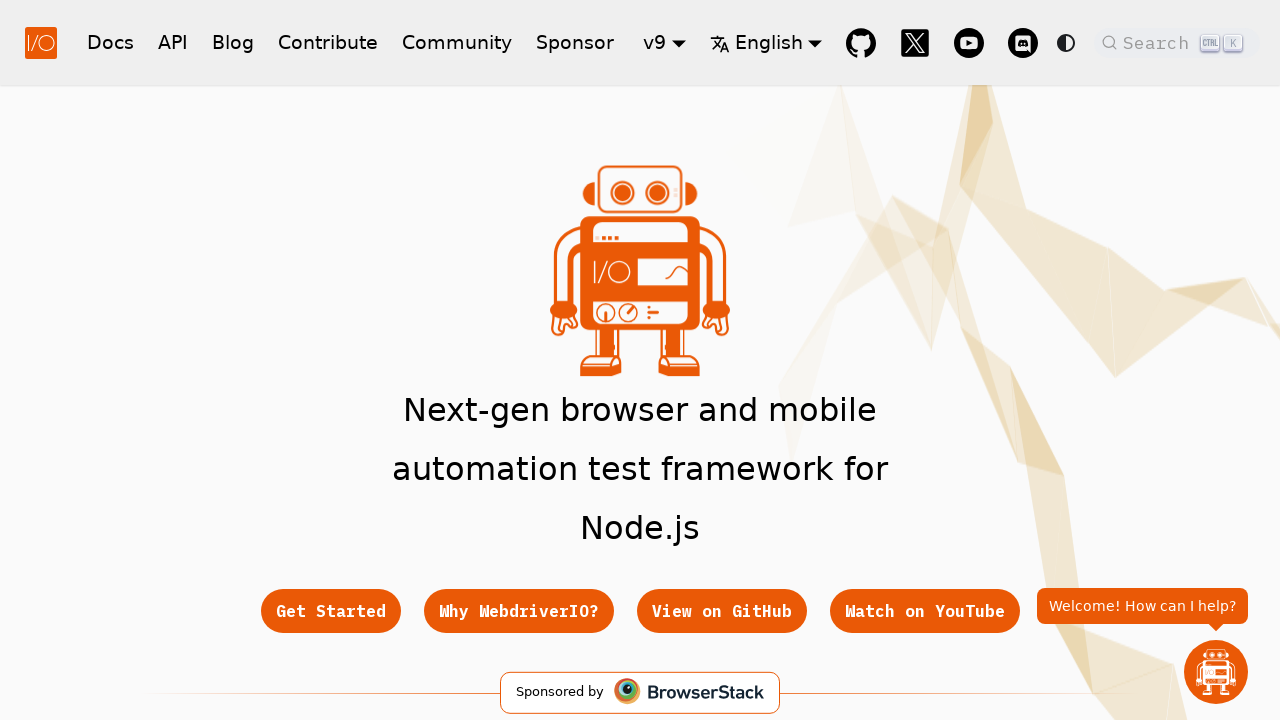

Set up request interception to replace WebdriverIO logo with Puppeteer logo
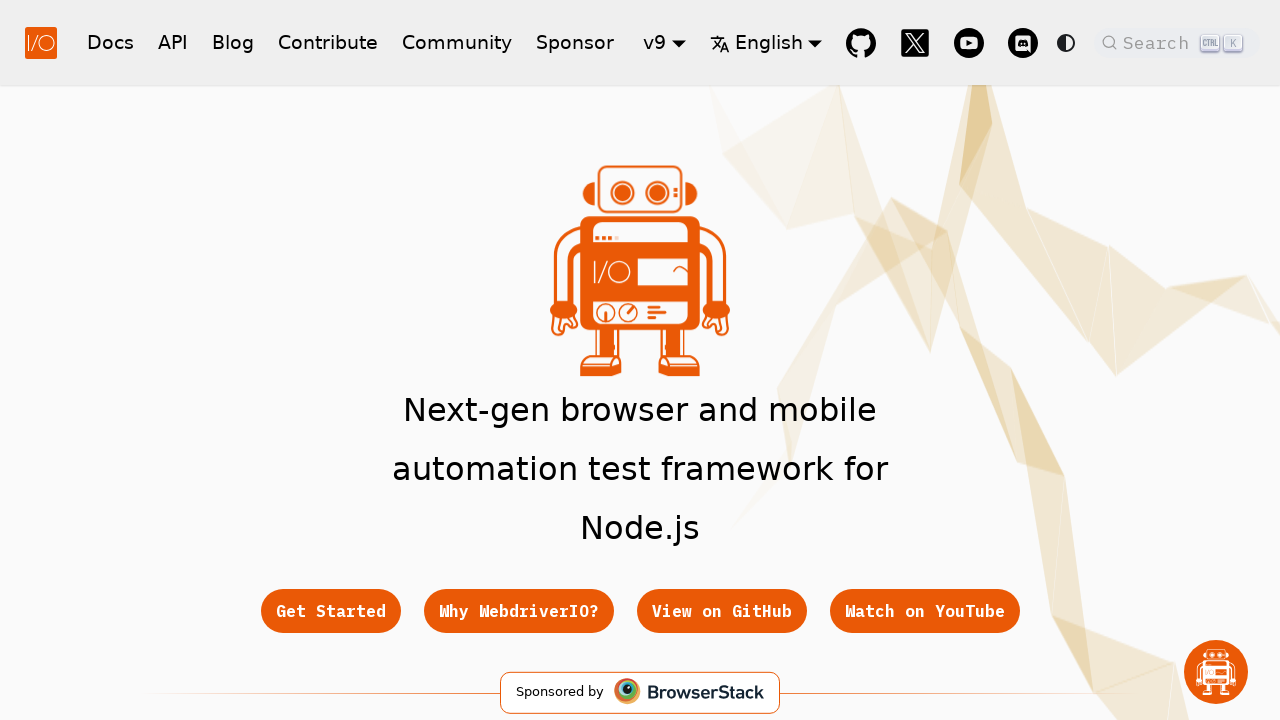

Reloaded the page to trigger image interception
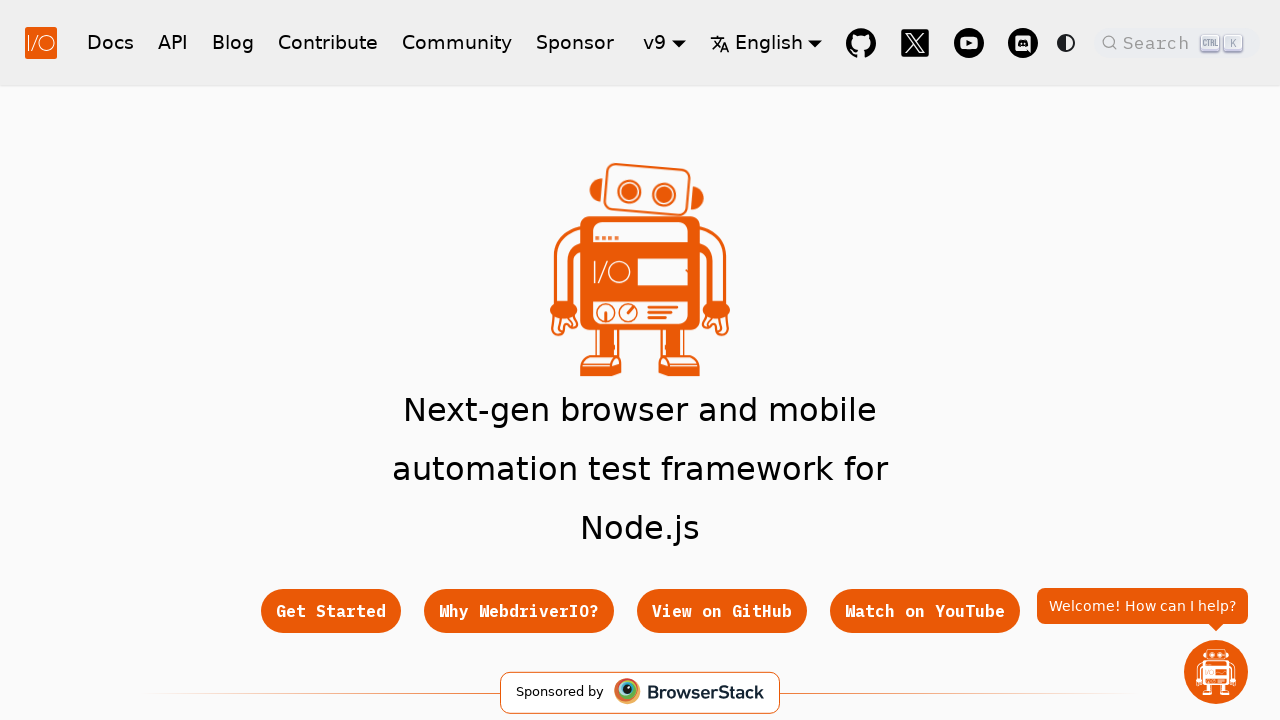

Page loaded with network idle, image replacement verified
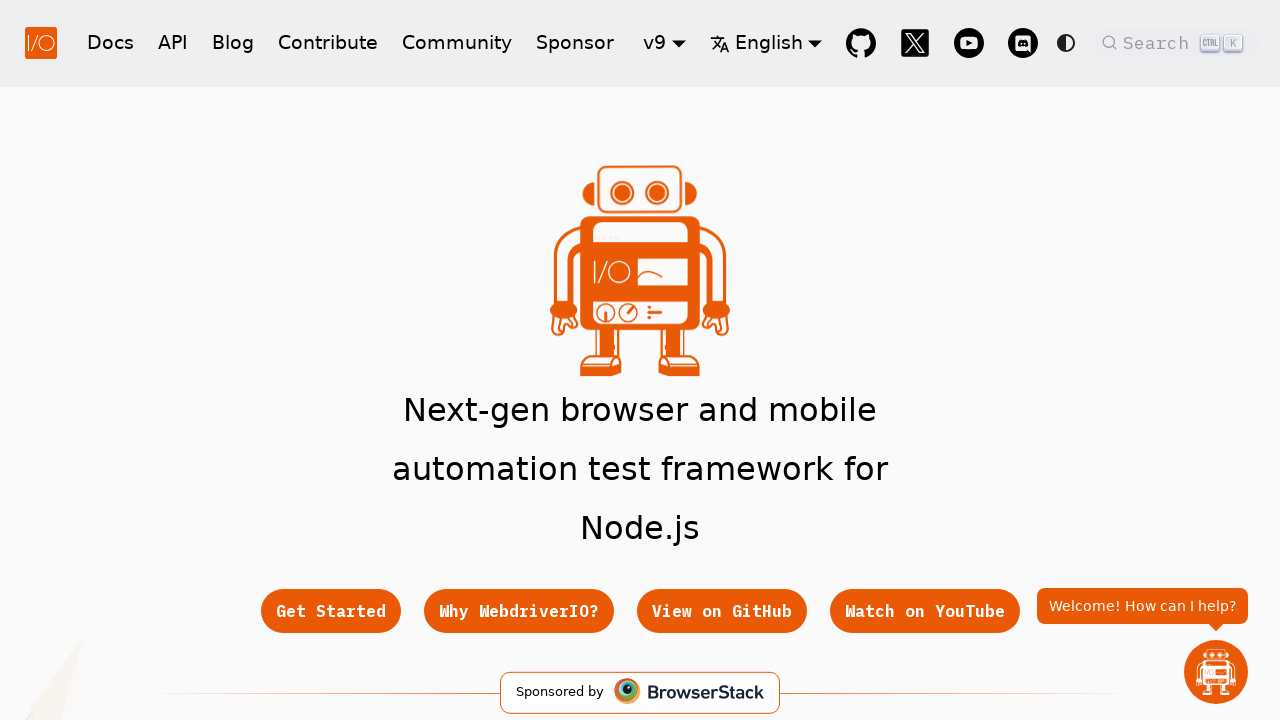

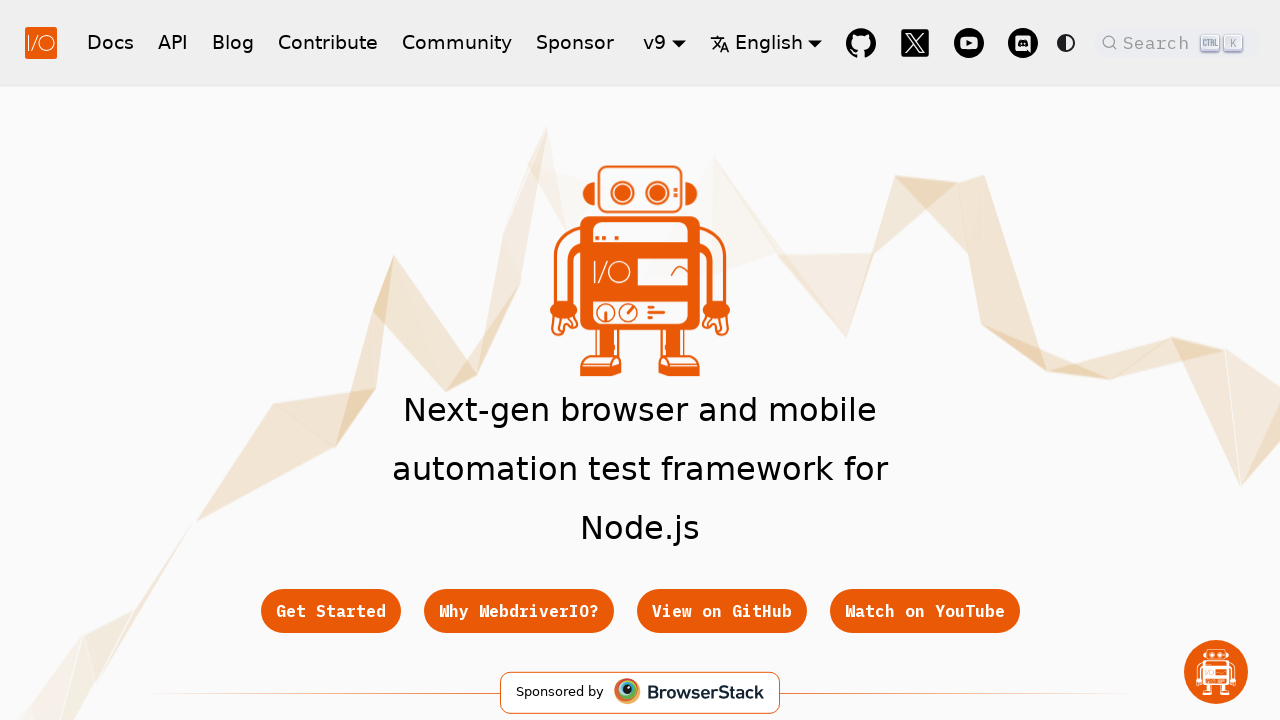